Tests browser history navigation using JavaScript evaluate commands to go back, forward, and refresh the page

Starting URL: https://playwright.dev/

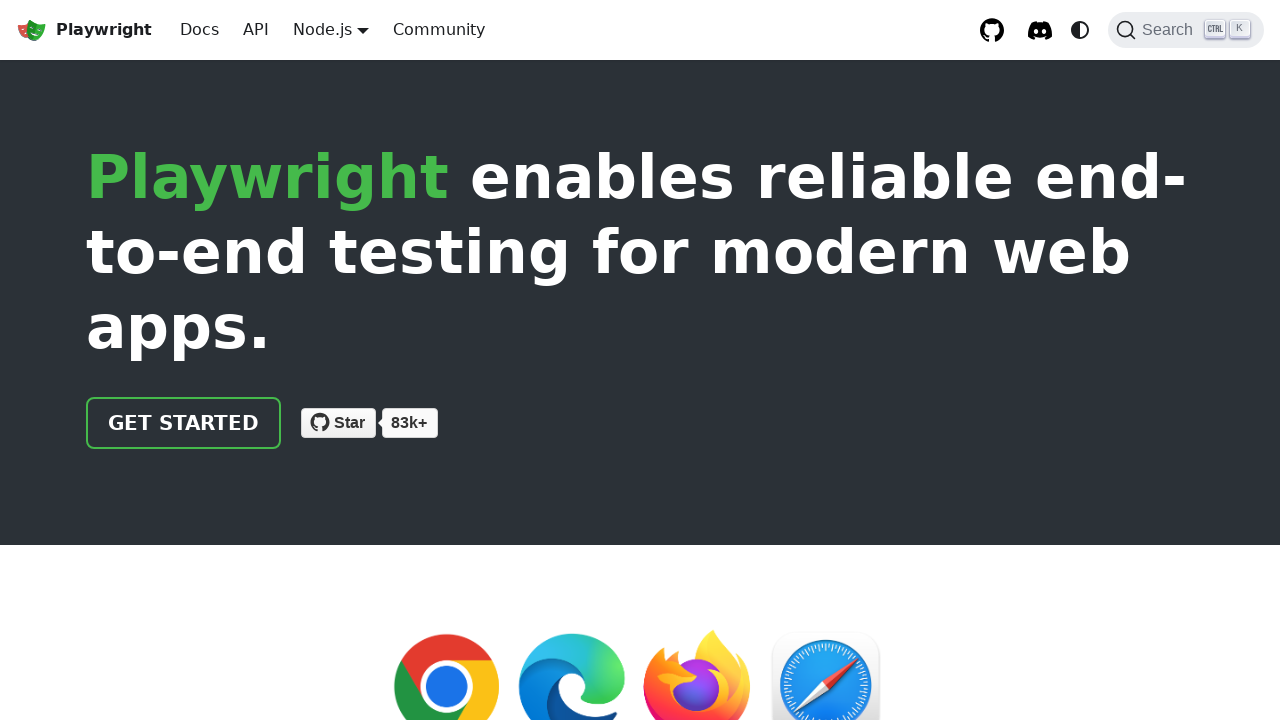

Navigated back in browser history using JavaScript history.back()
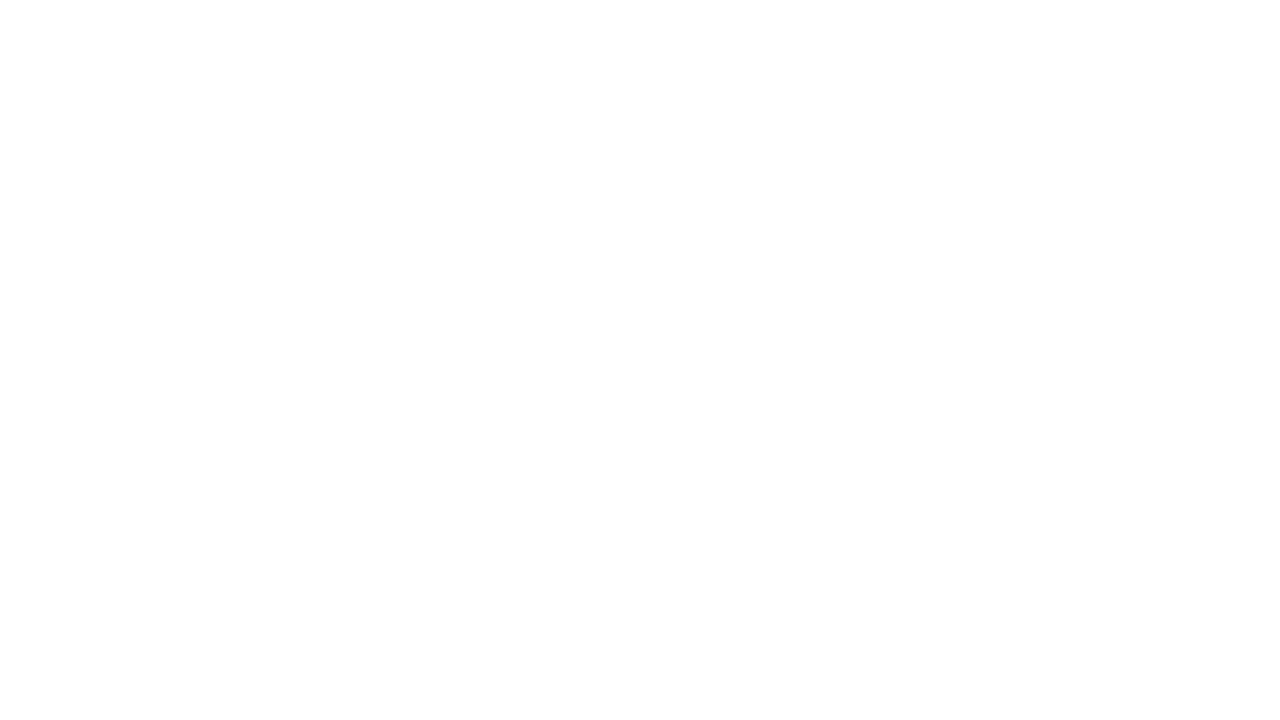

Navigated forward in browser history using JavaScript history.forward()
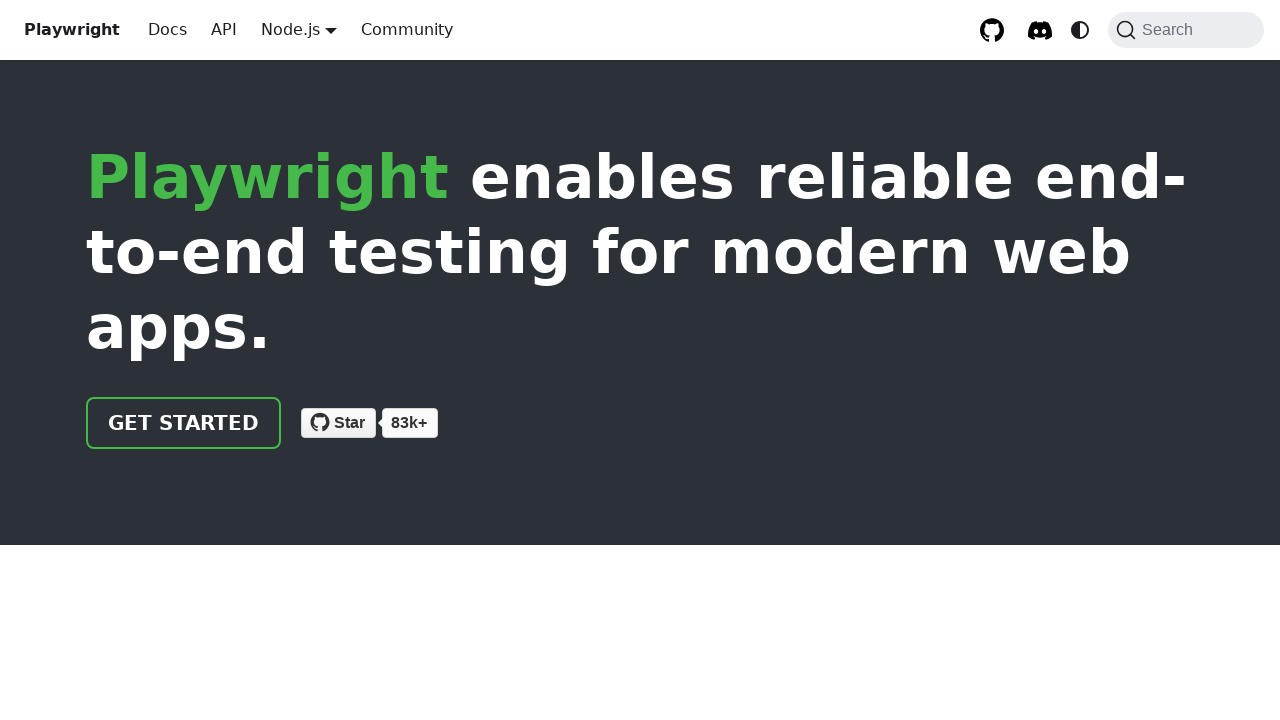

Refreshed the page using JavaScript history.go(0)
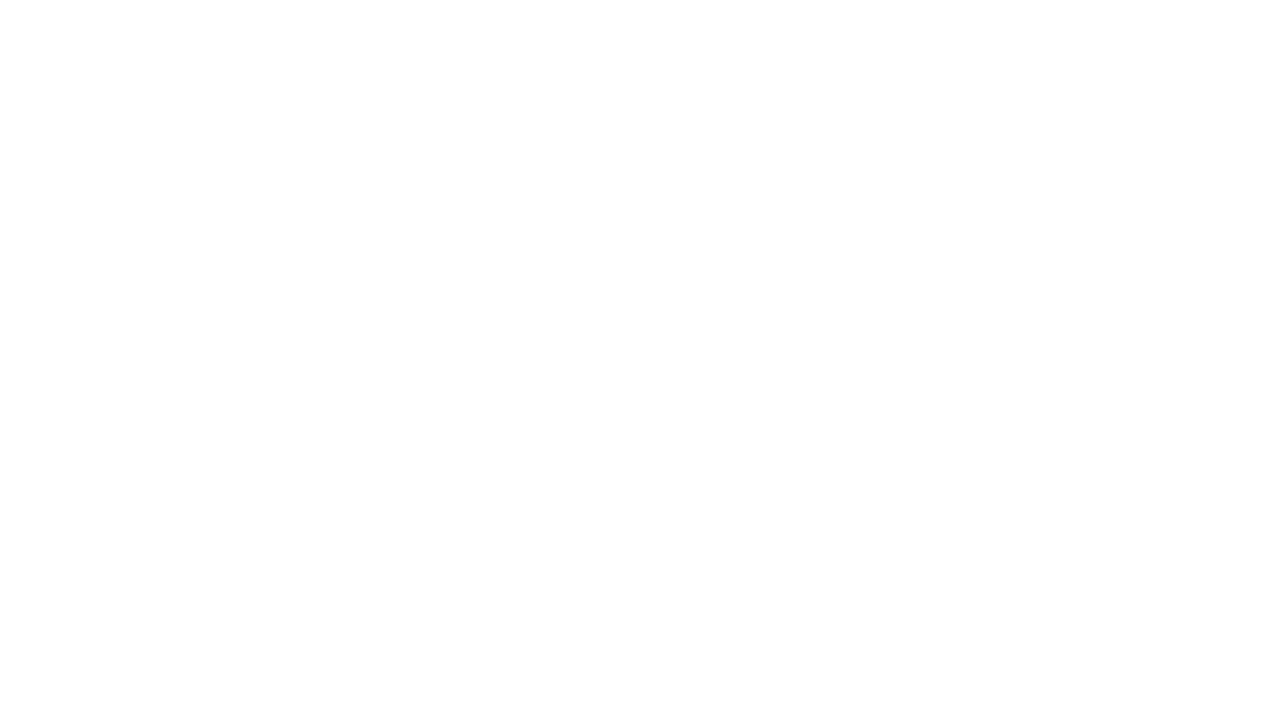

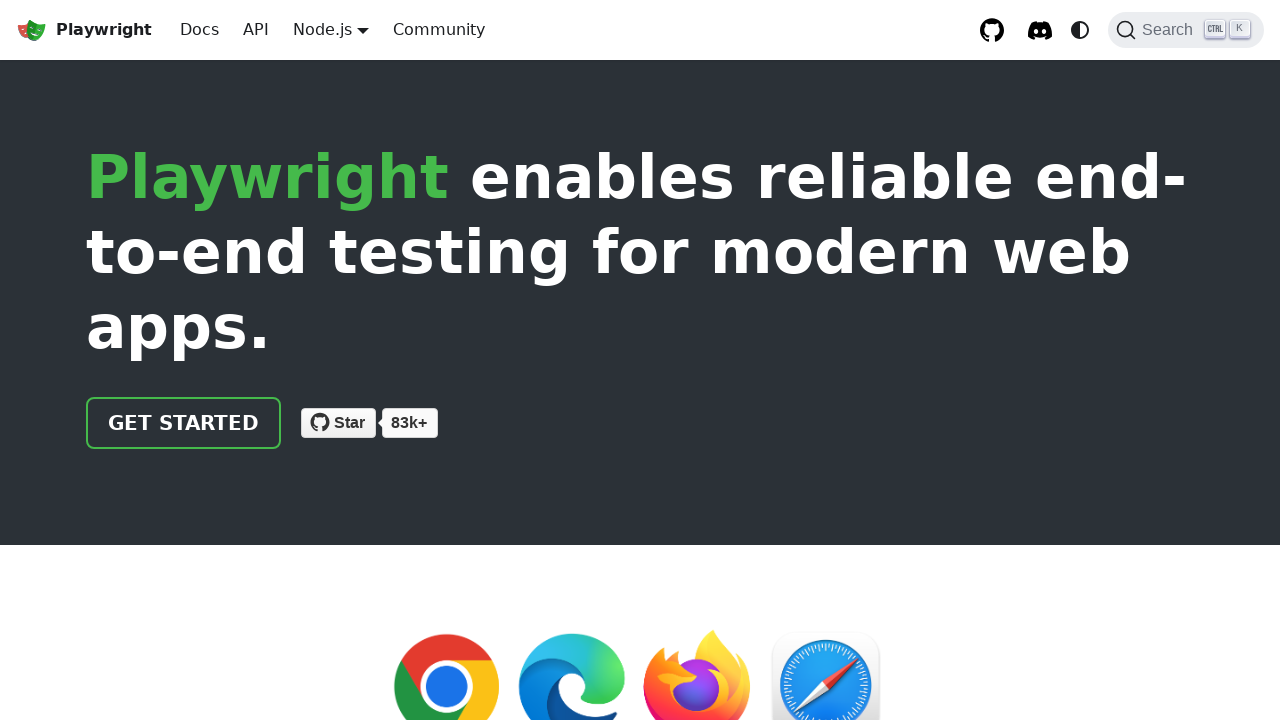